Tests various alert handling scenarios including simple alerts, confirmation dialogs, prompt dialogs, and sweet alert interactions on a demo page

Starting URL: https://www.leafground.com/alert.xhtml

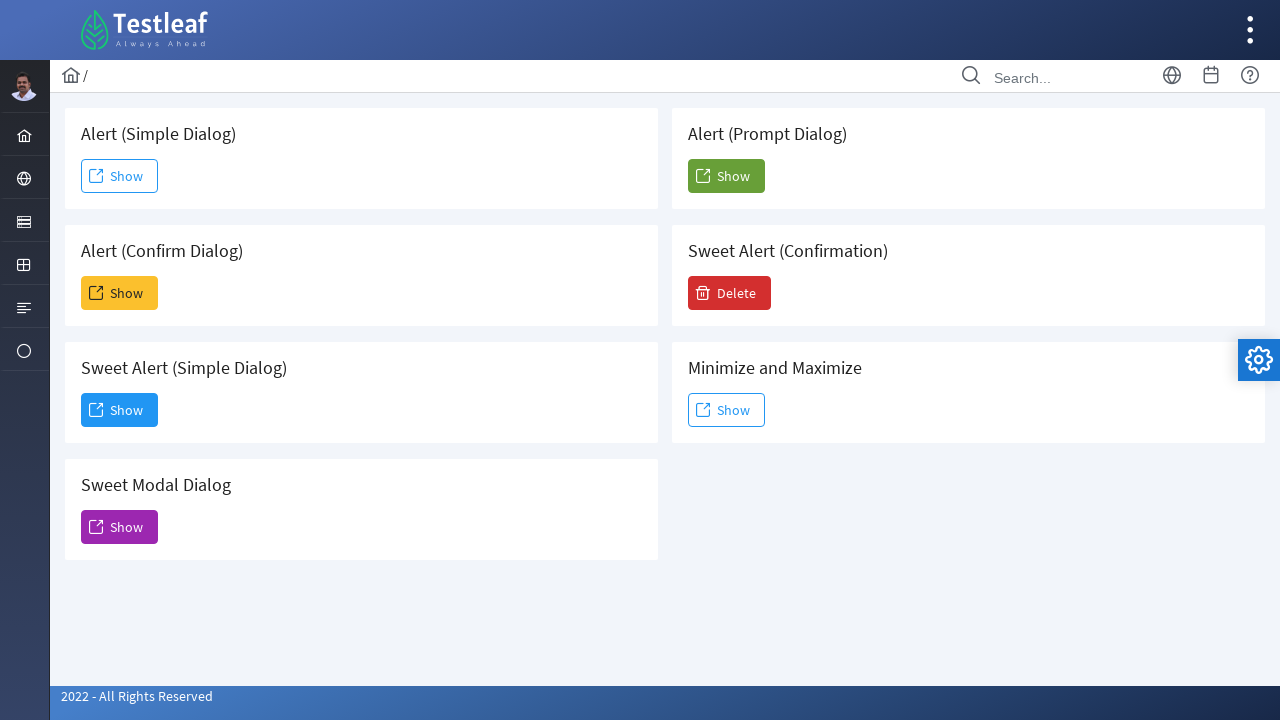

Clicked button to trigger simple alert at (120, 176) on #j_idt88\:j_idt91
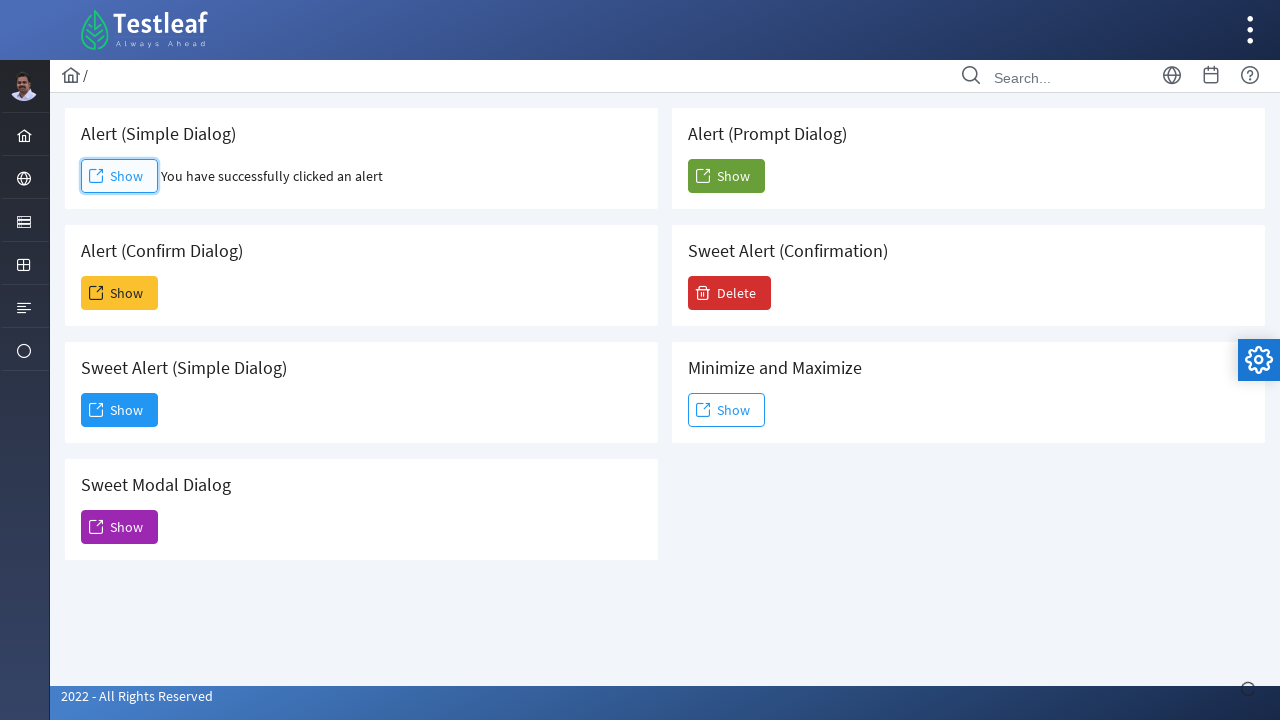

Accepted simple alert dialog
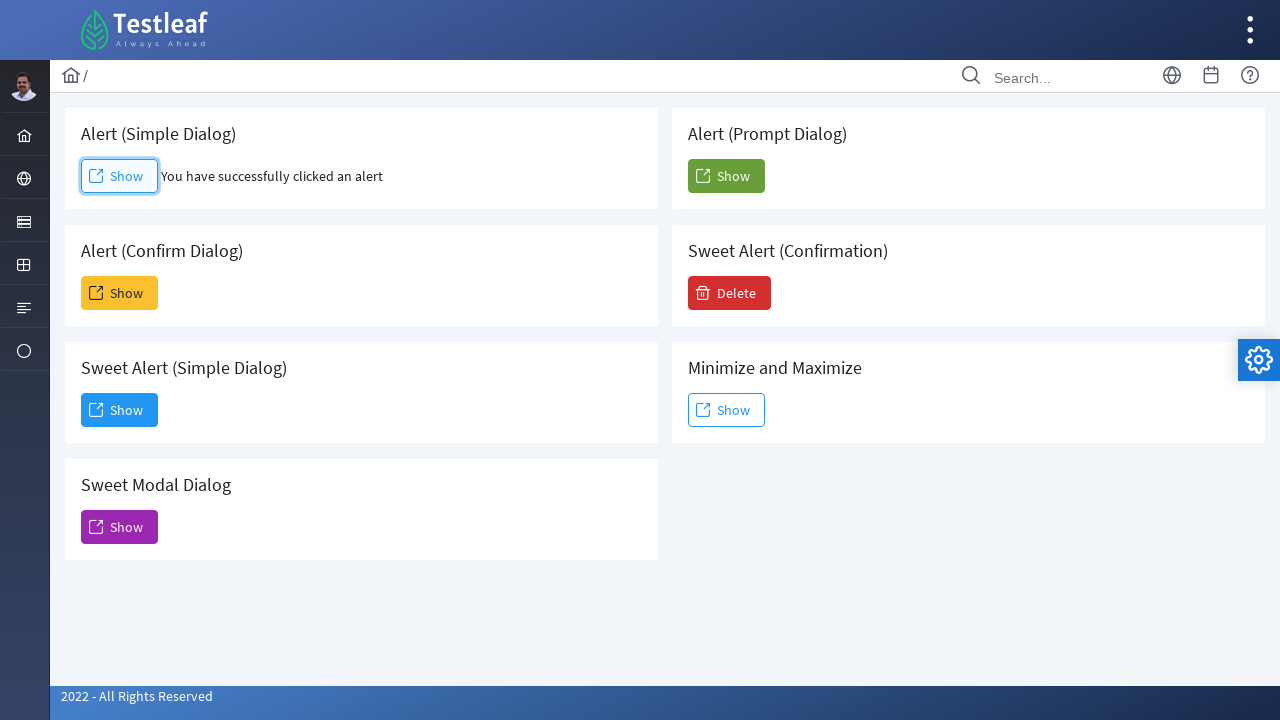

Clicked button to trigger confirmation dialog at (120, 293) on #j_idt88\:j_idt93
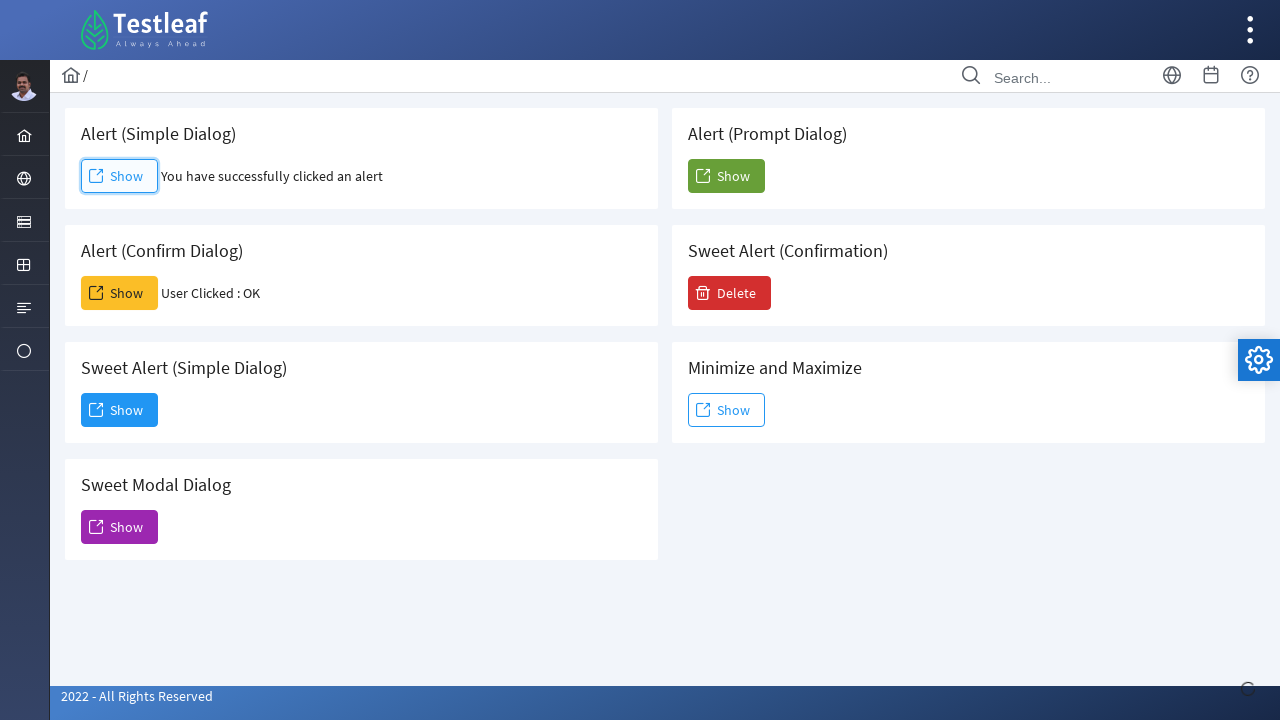

Dismissed confirmation dialog
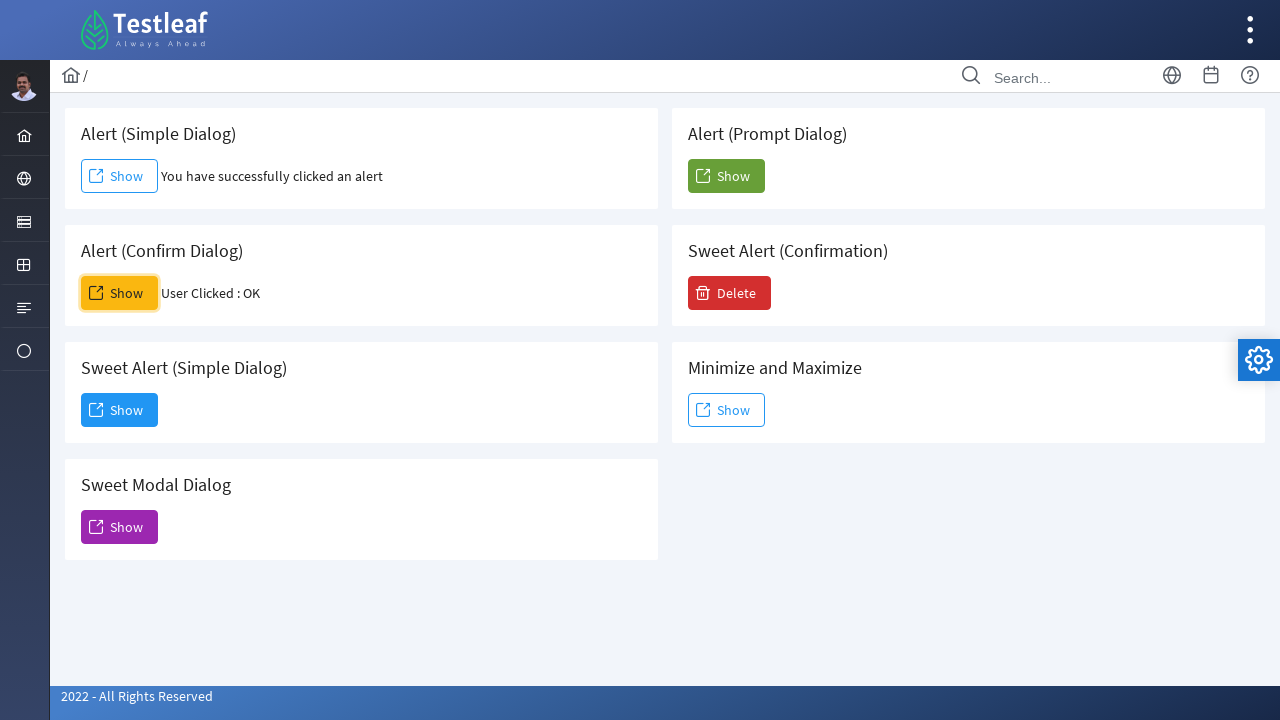

Set up prompt dialog handler to accept with 'Raghu'
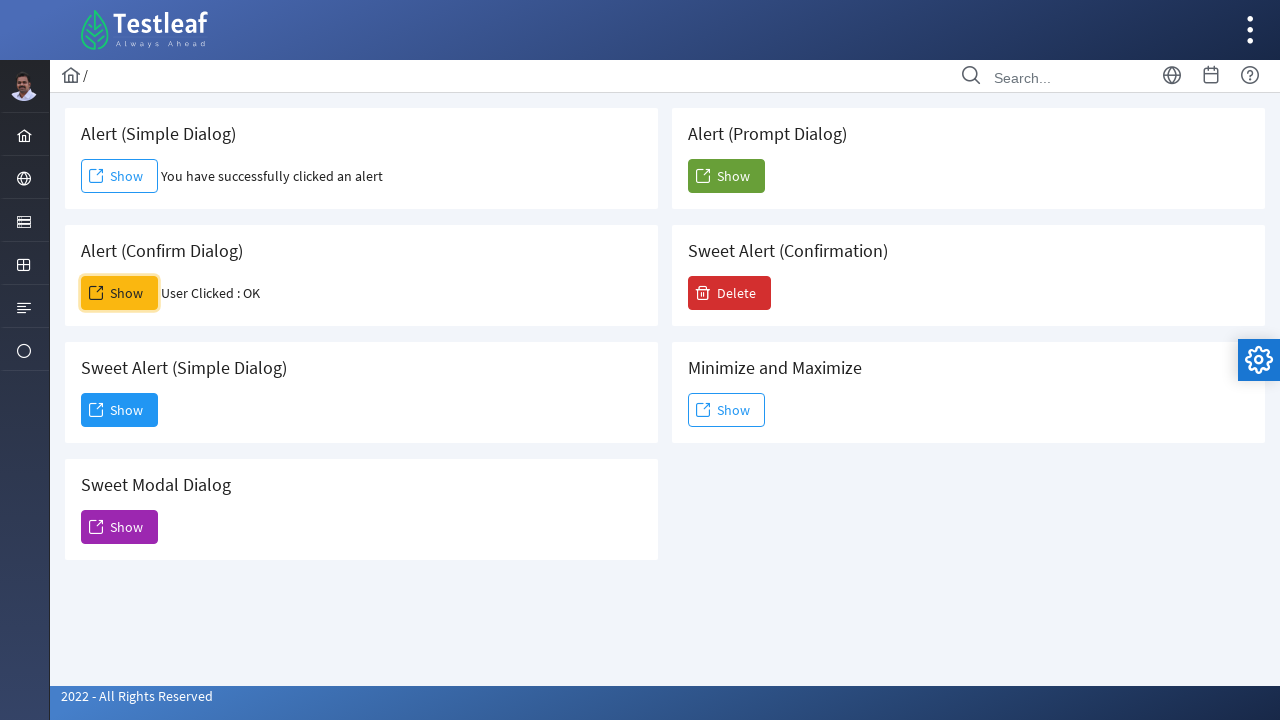

Clicked button to trigger prompt dialog at (726, 176) on #j_idt88\:j_idt104
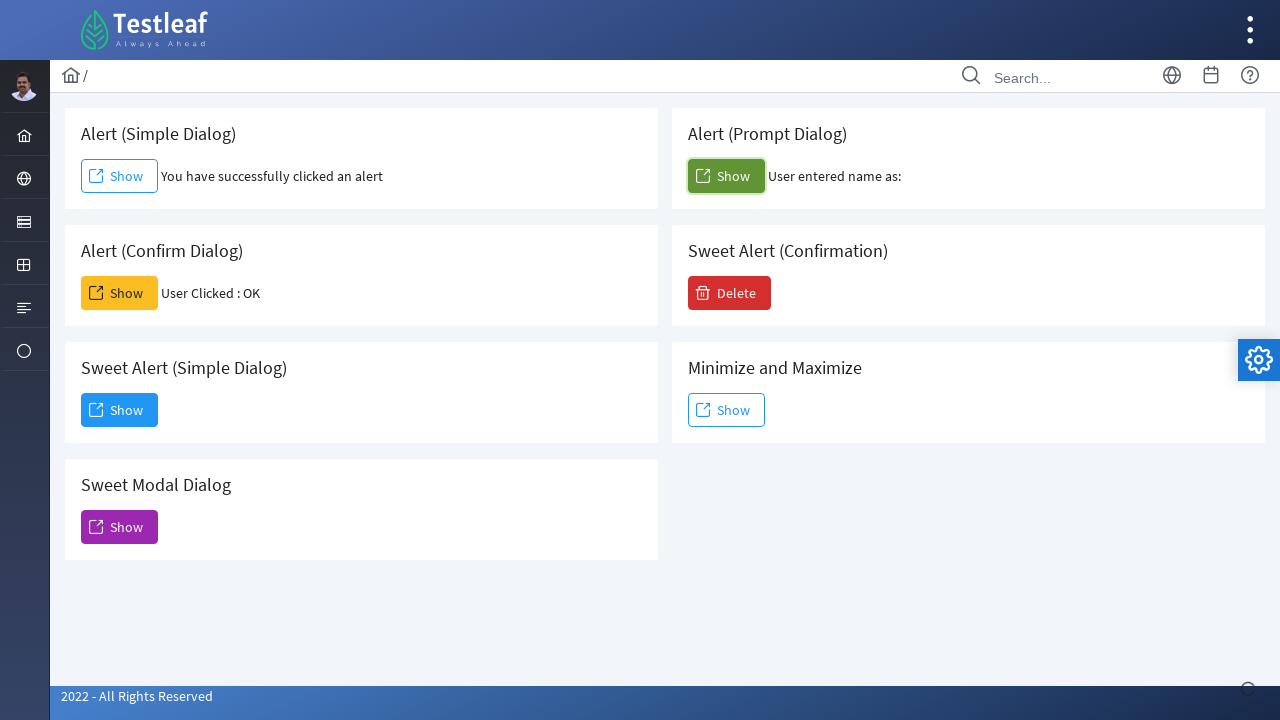

Clicked button to trigger sweet alert at (120, 527) on xpath=//button[@id='j_idt88:j_idt100']
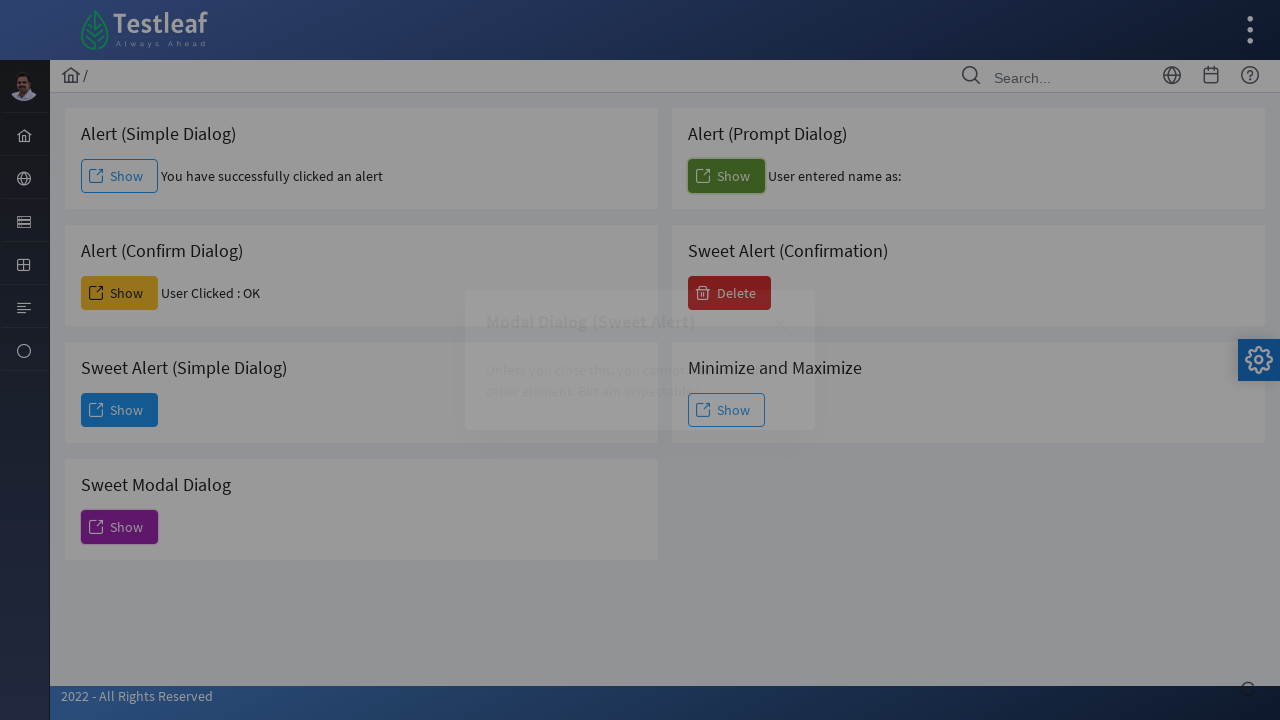

Sweet alert close button appeared
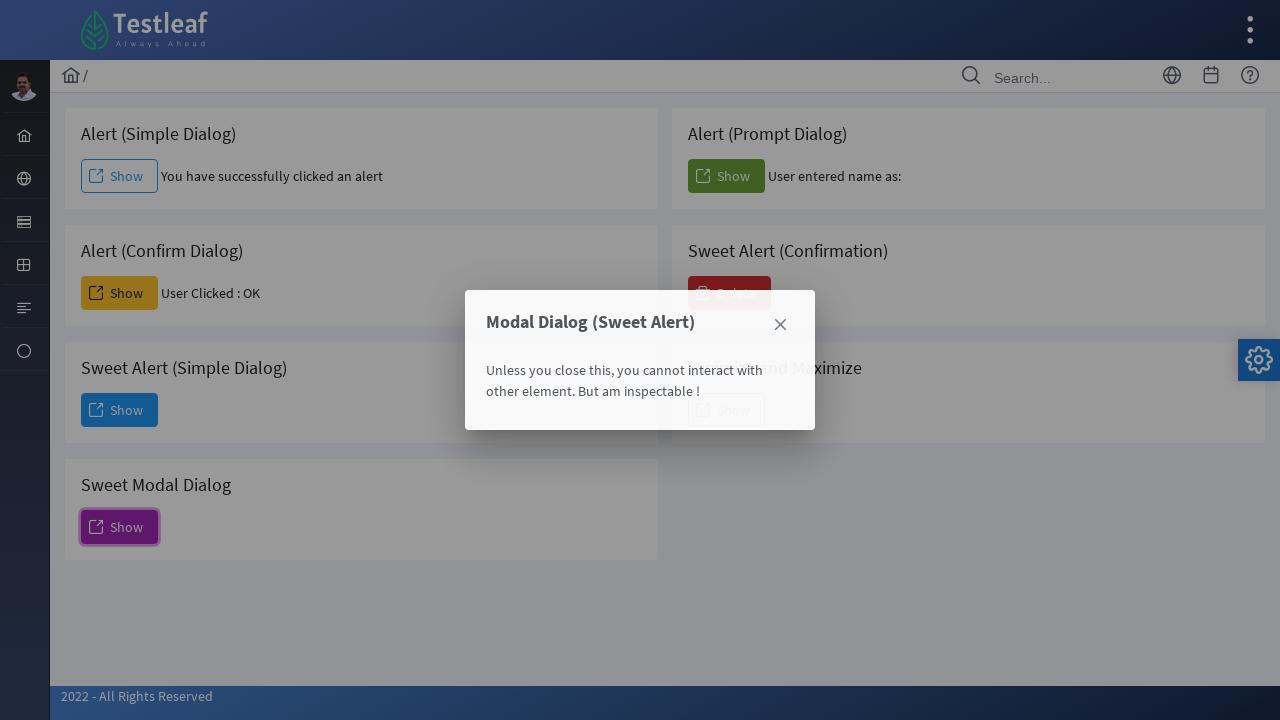

Clicked sweet alert close button at (780, 325) on xpath=//*[@id='j_idt88:j_idt101']/div[1]/a/span
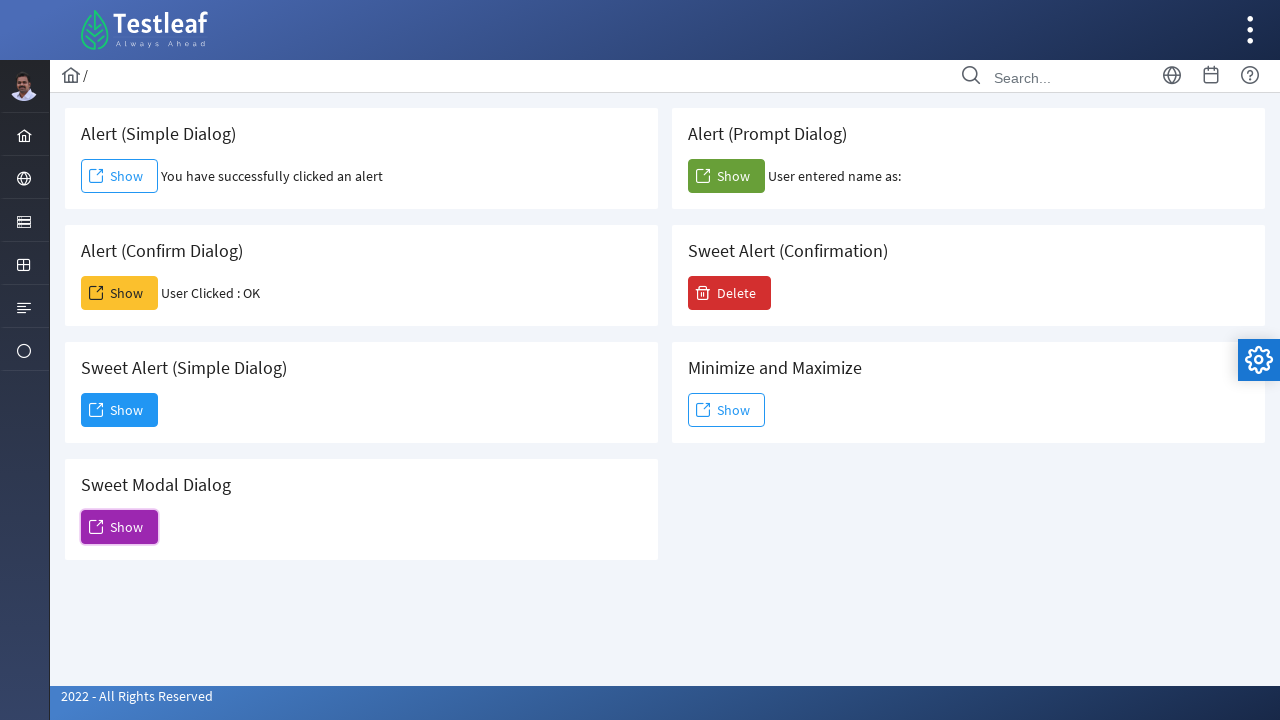

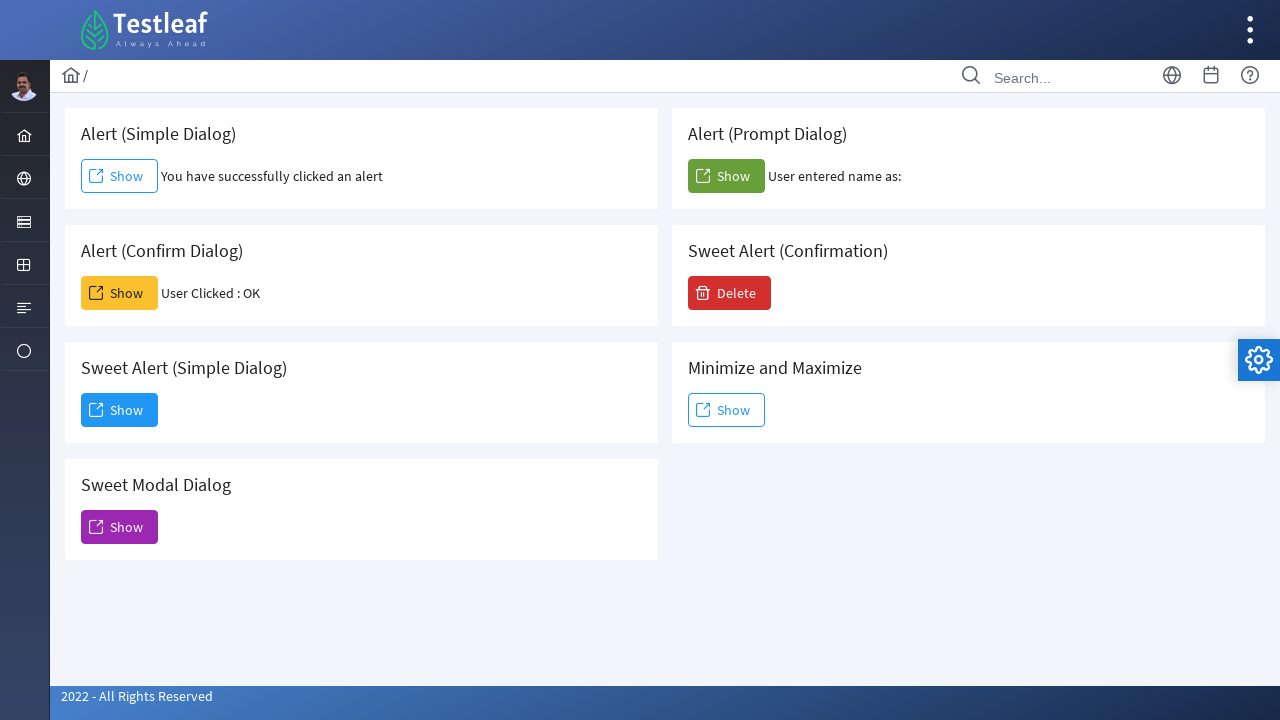